Tests keyboard shortcuts functionality by copying text from one textarea to another using keyboard commands (Ctrl+A, Ctrl+C, Tab, Ctrl+V)

Starting URL: https://text-compare.com/

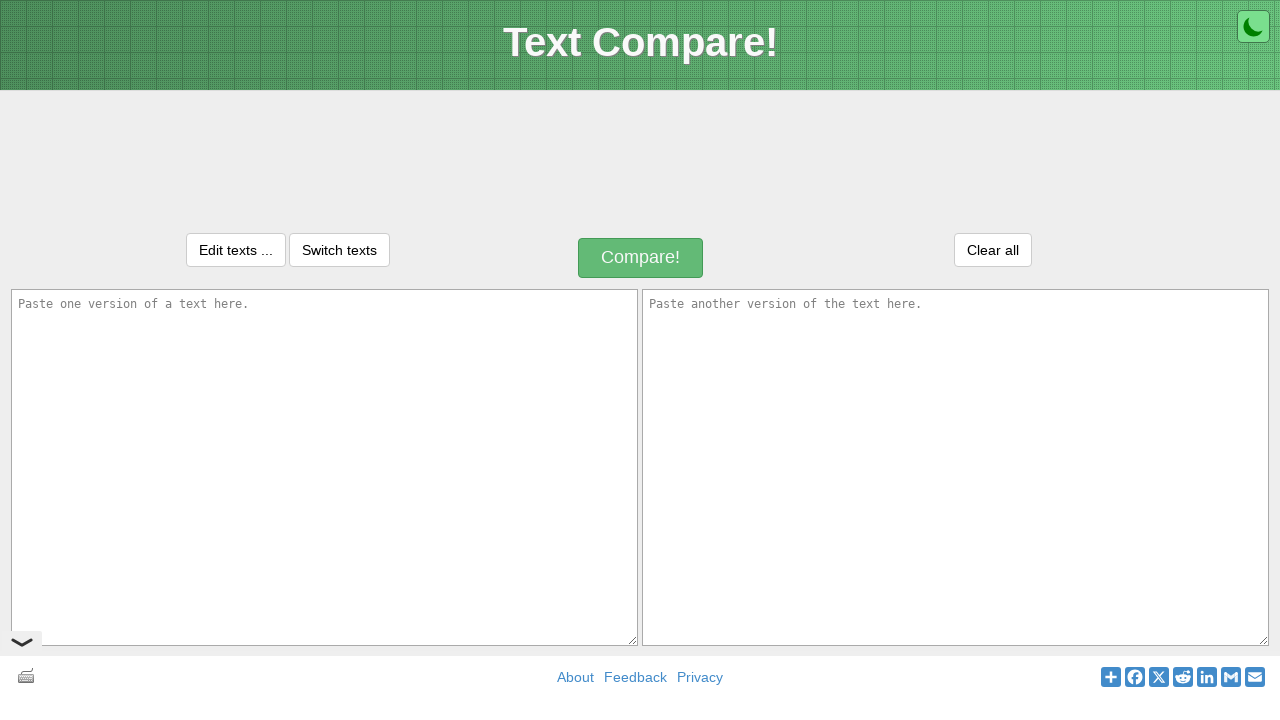

Located both input textareas by ID
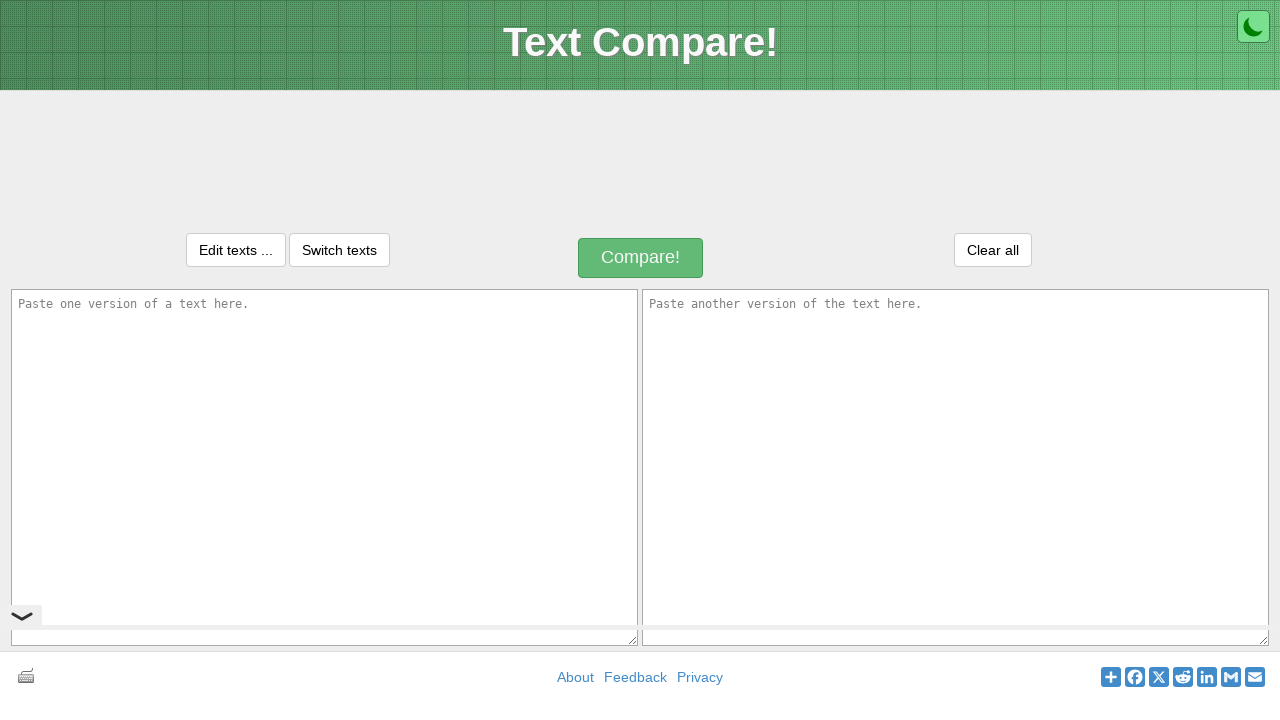

Filled first textarea with 'Welcome to Selenium' on xpath=//textarea[@id='inputText1']
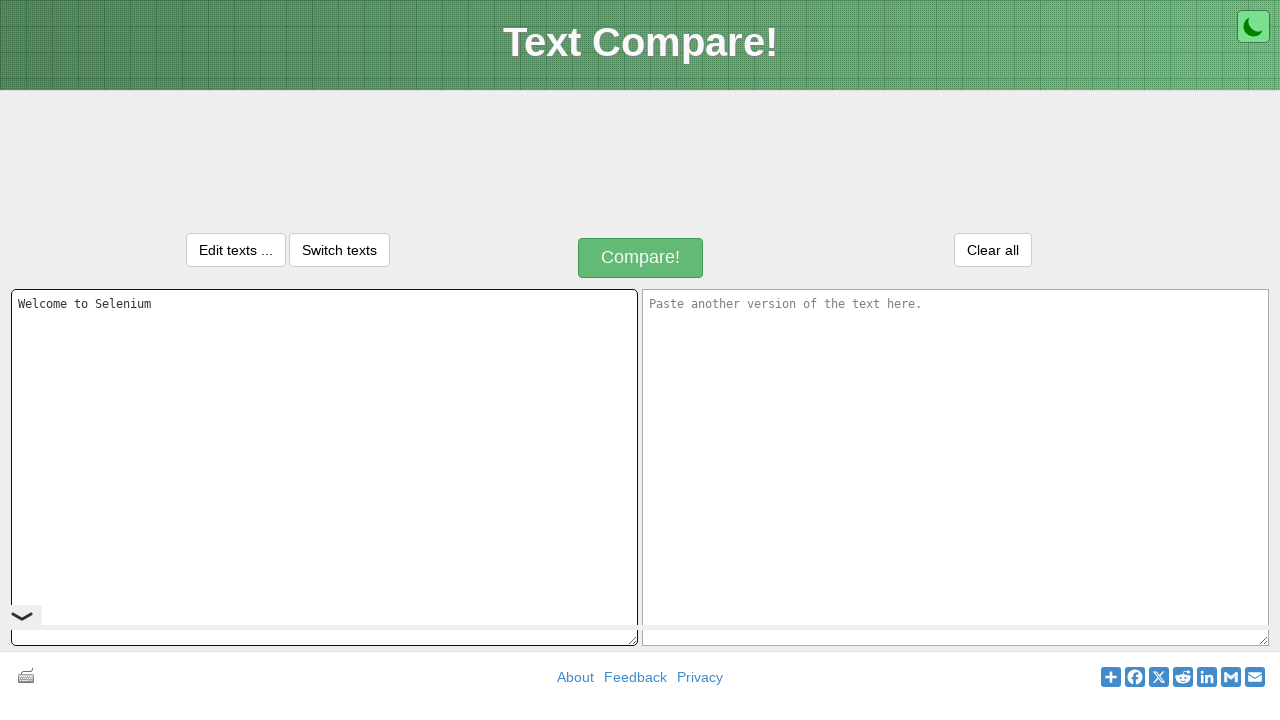

Clicked on first textarea to focus it at (324, 467) on xpath=//textarea[@id='inputText1']
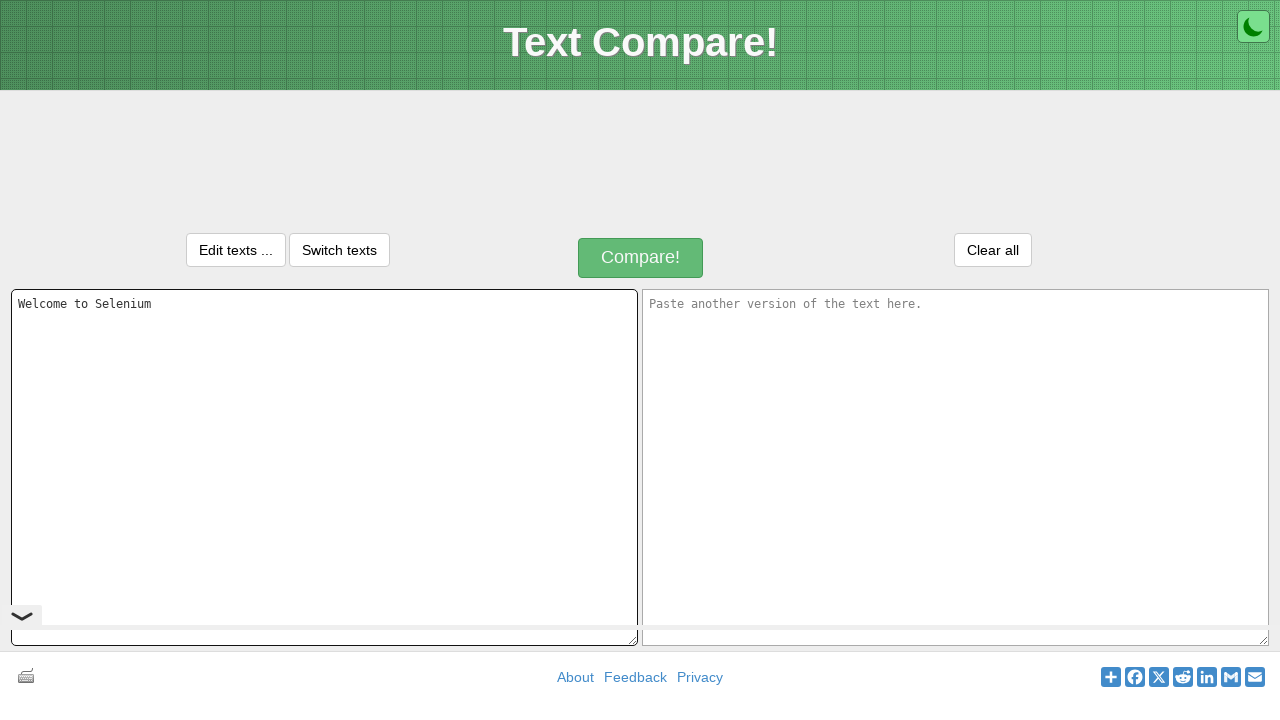

Pressed Ctrl+A to select all text in first textarea
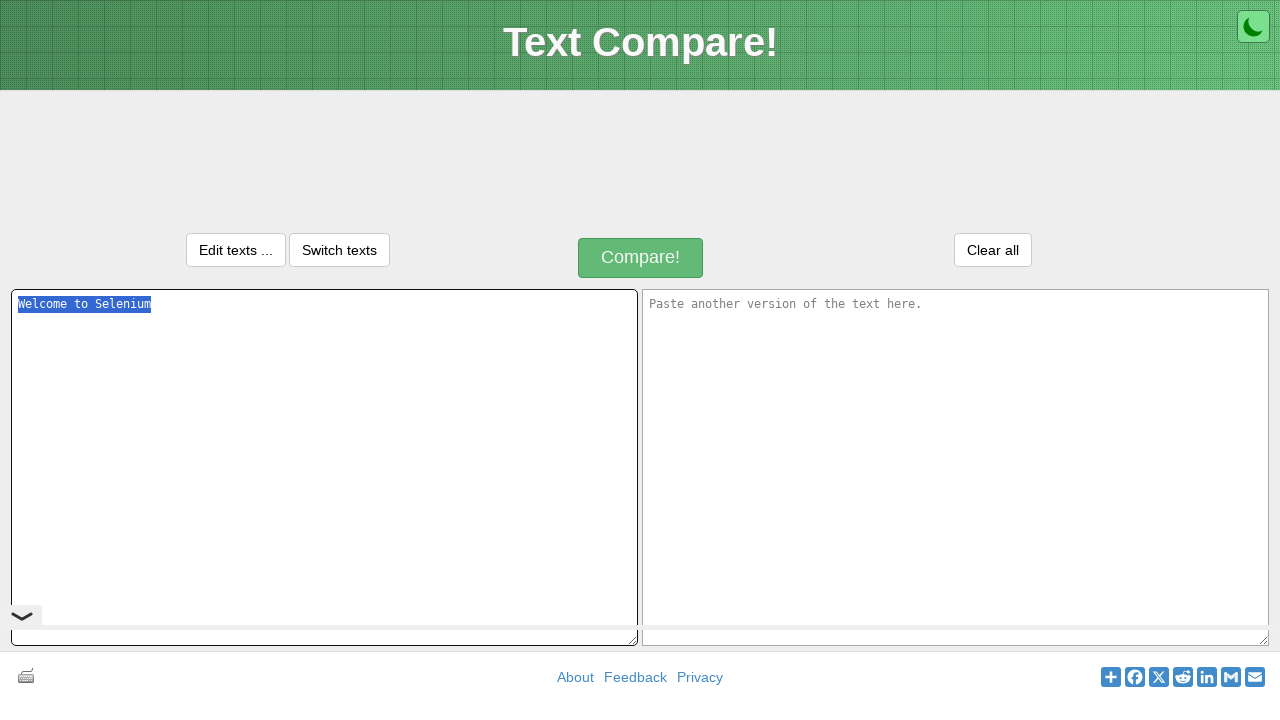

Pressed Ctrl+C to copy selected text
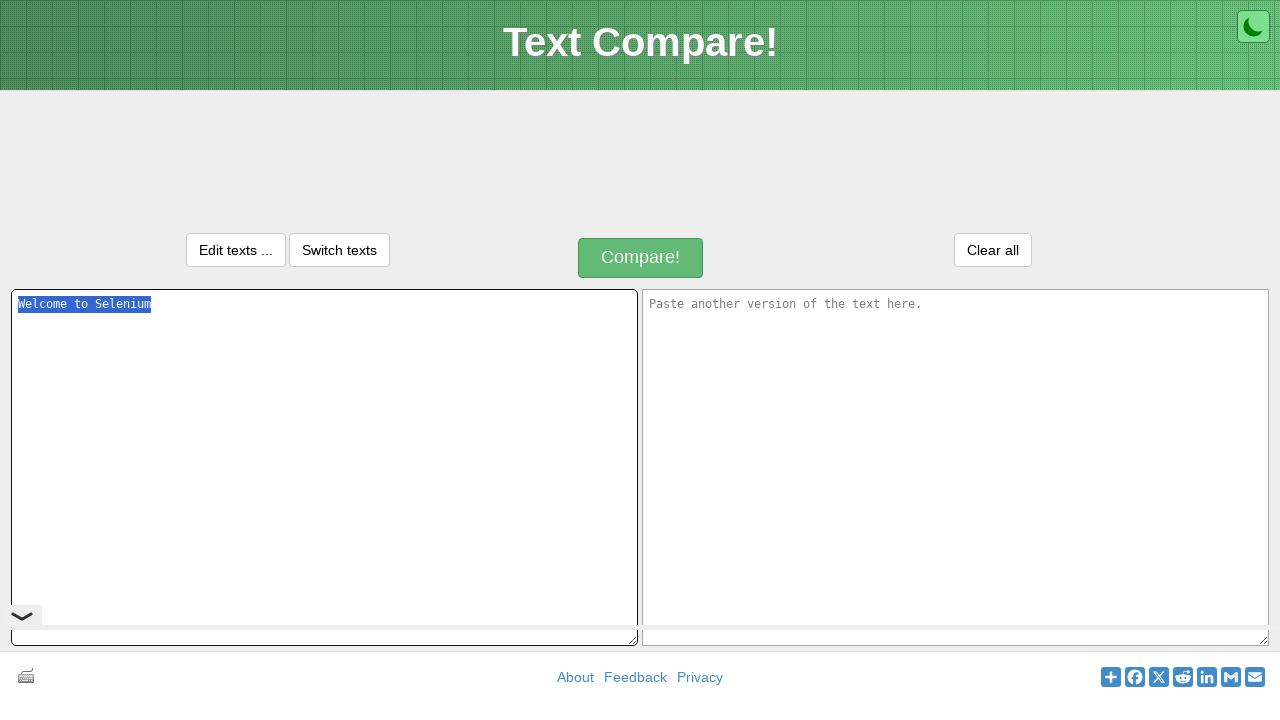

Pressed Tab to move focus to second textarea
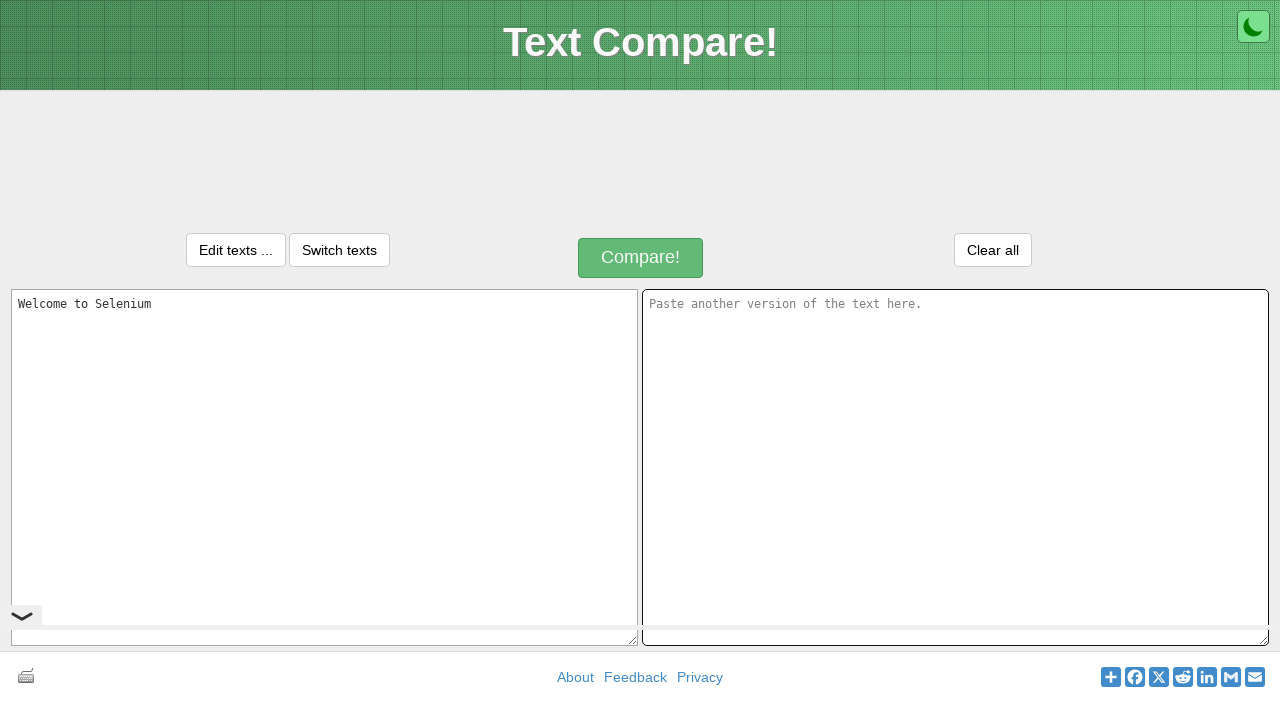

Pressed Ctrl+V to paste text into second textarea
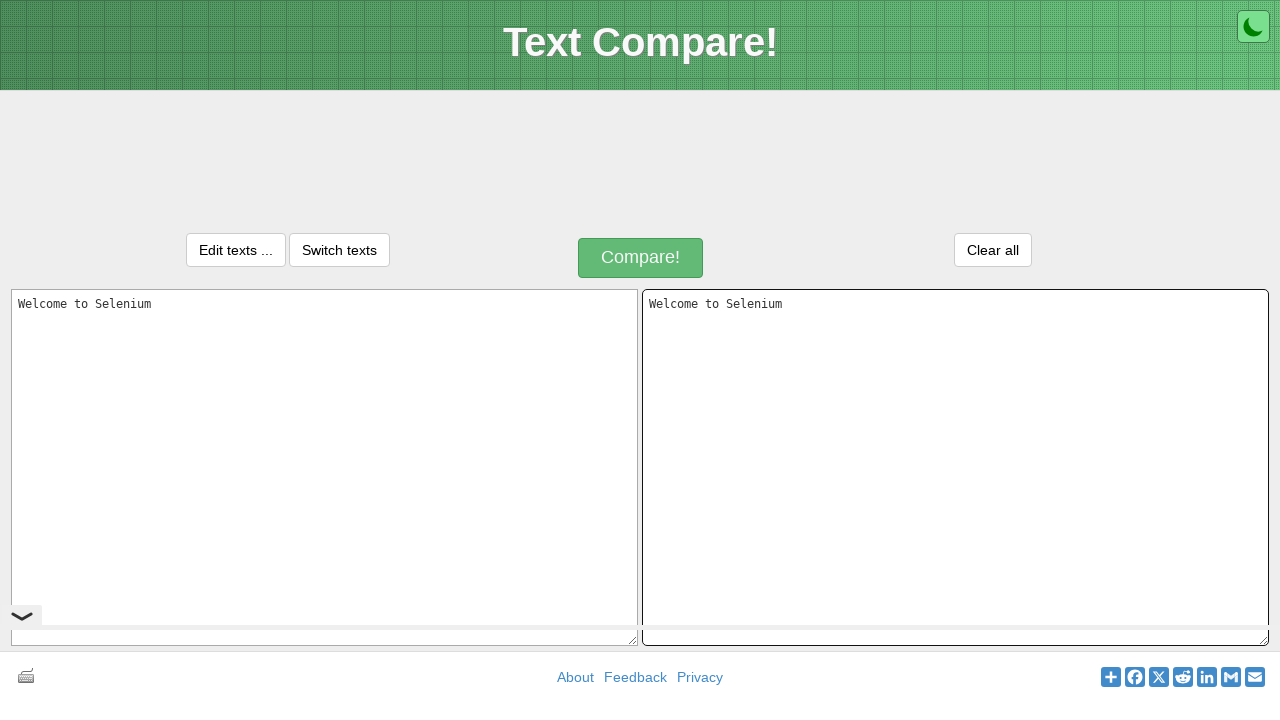

Verified that text in both textareas matches - copy operation successful
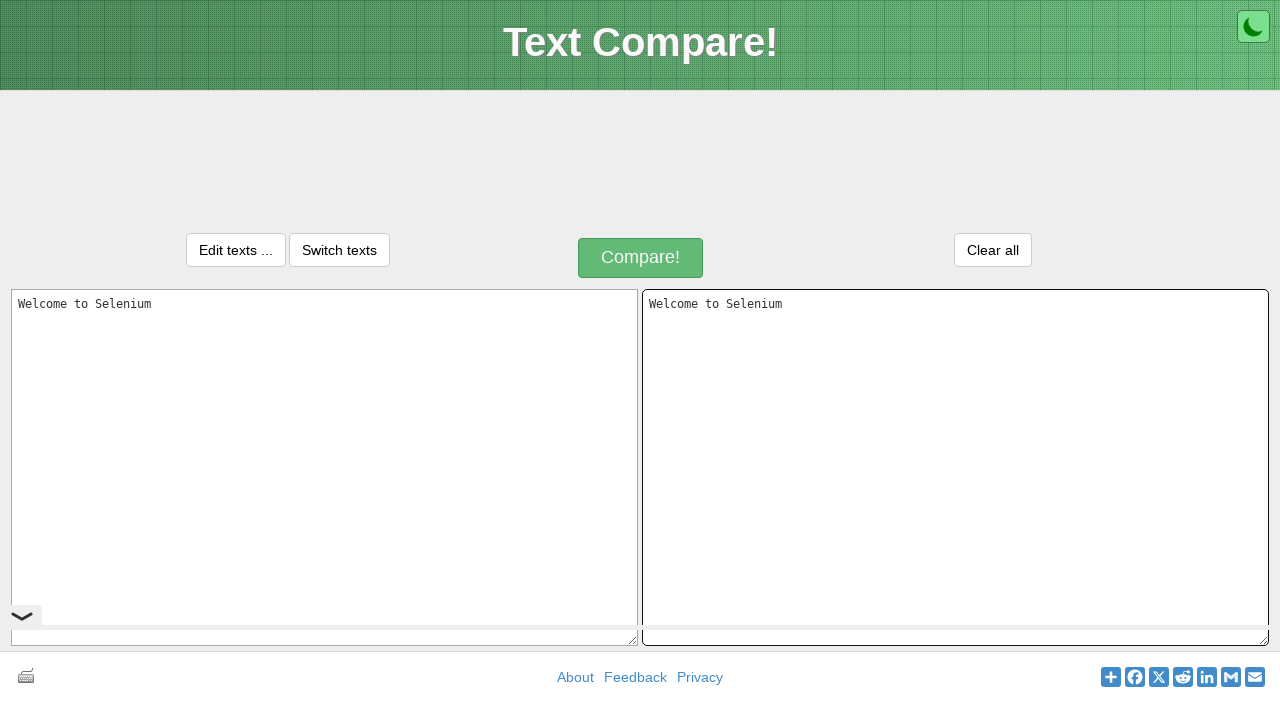

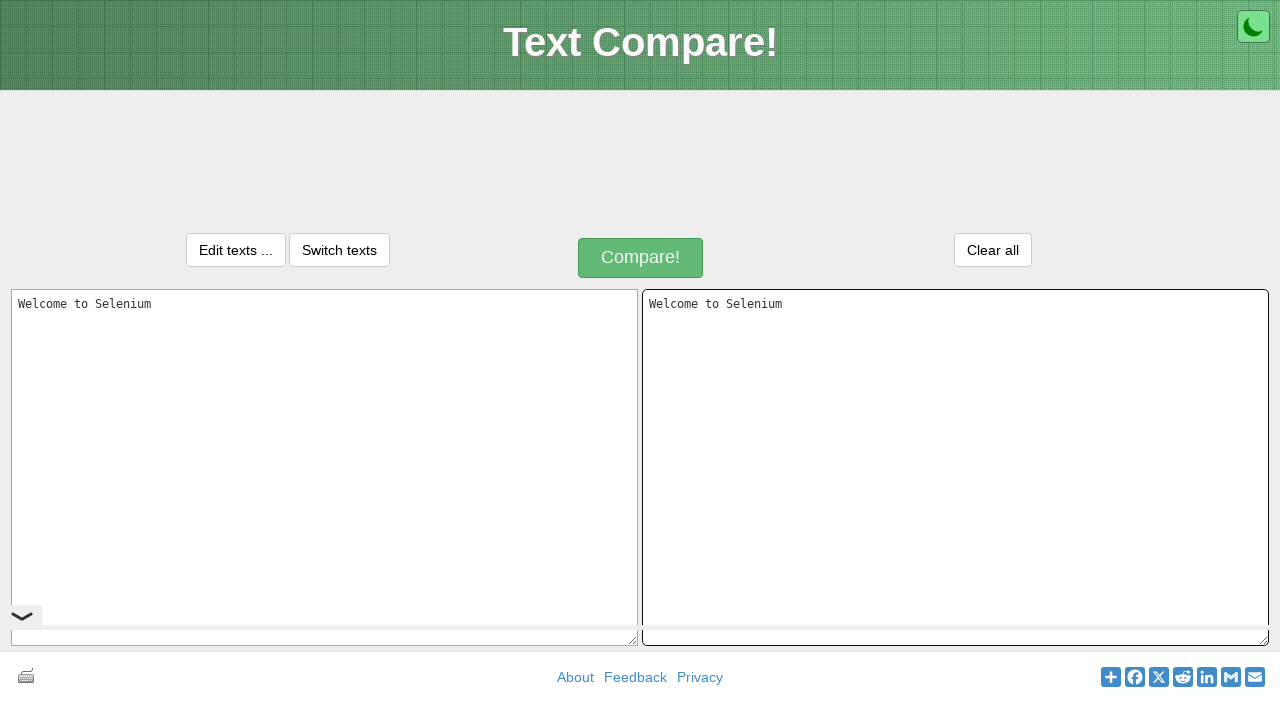